Tests download functionality by switching to an iframe and clicking a download link on W3Schools HTML5 download attribute example page

Starting URL: https://www.w3schools.com/tags/tryit.asp?filename=tryhtml5_a_download

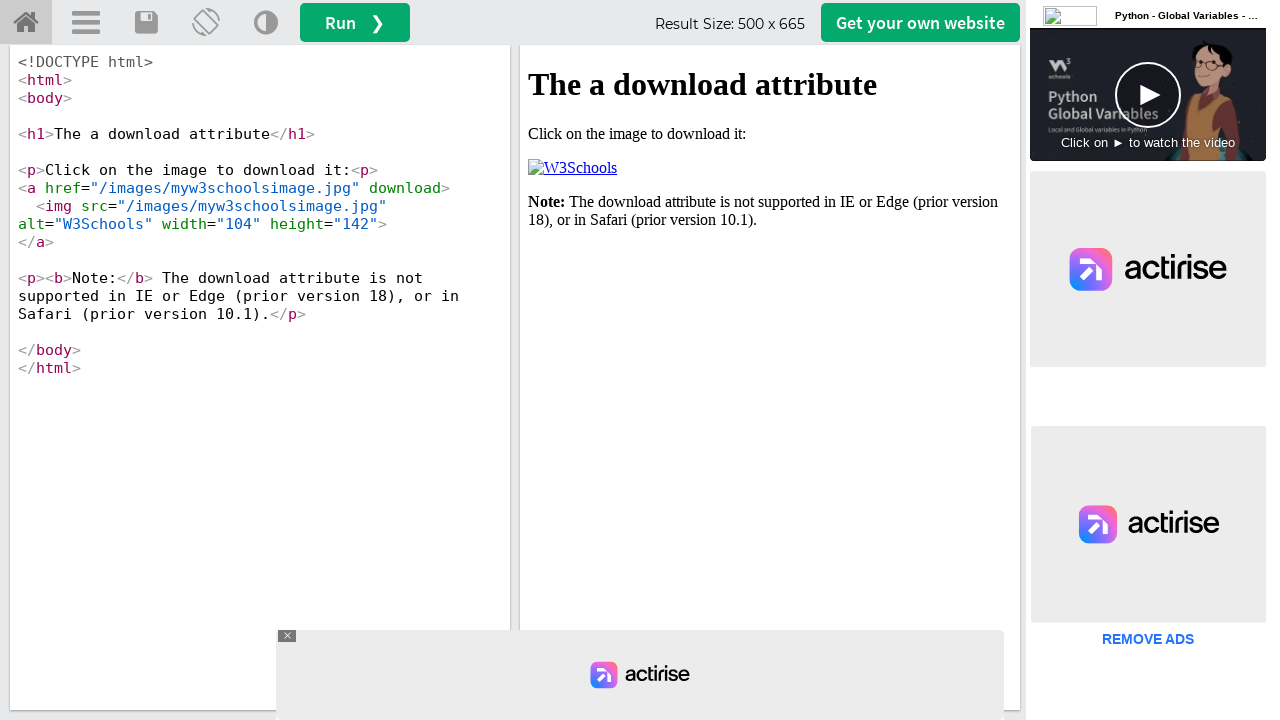

Located iframe#iframeResult containing the demo
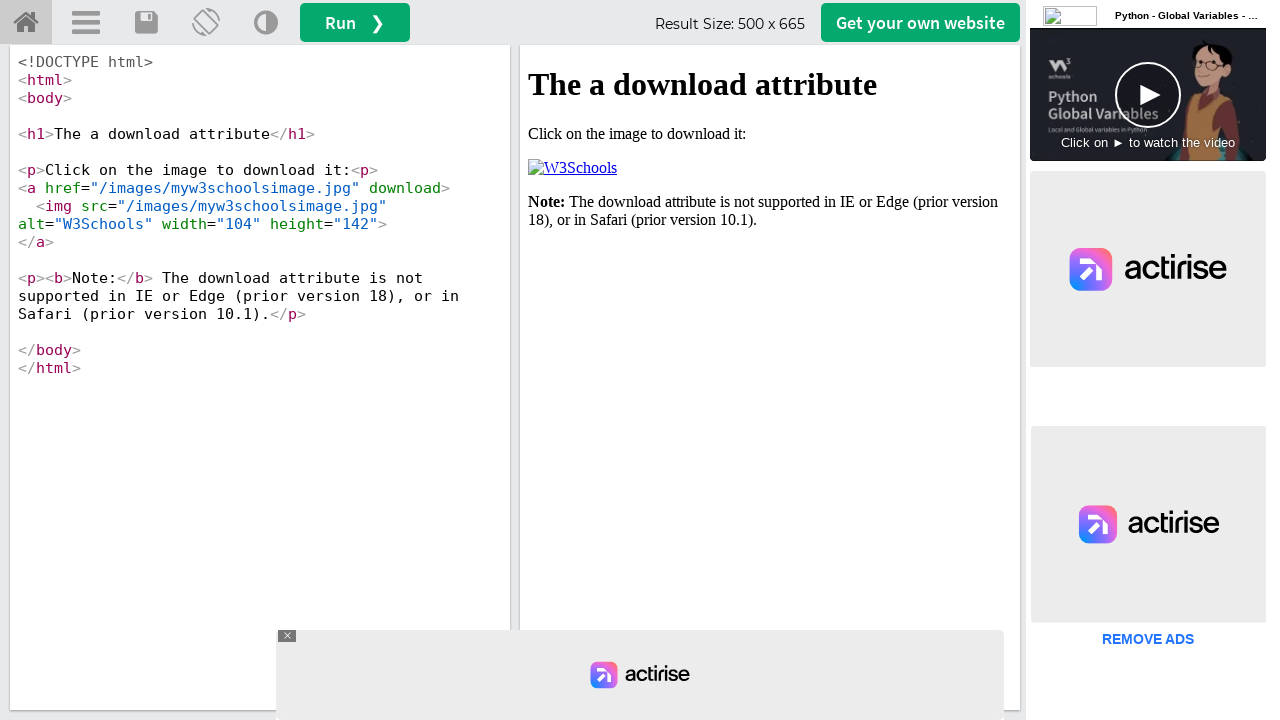

Clicked download link in iframe at (572, 168) on iframe#iframeResult >> internal:control=enter-frame >> xpath=/html/body/p[2]/a
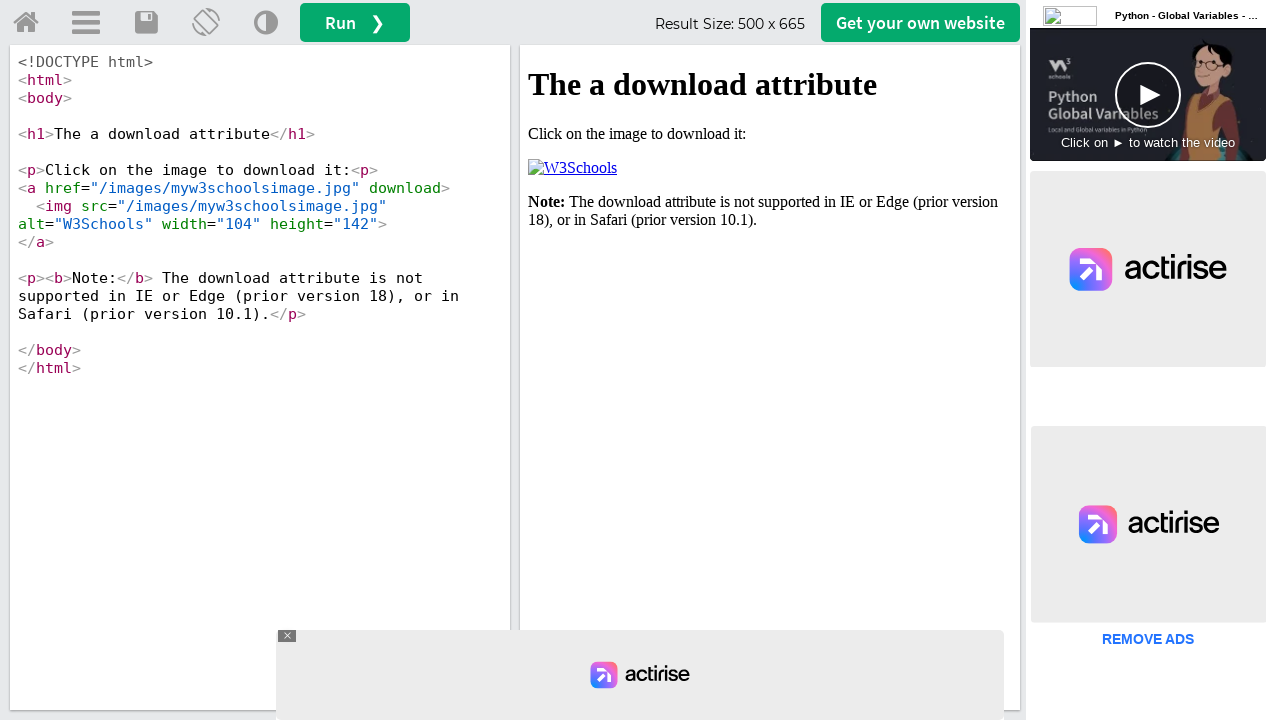

Waited 2 seconds for download to initiate
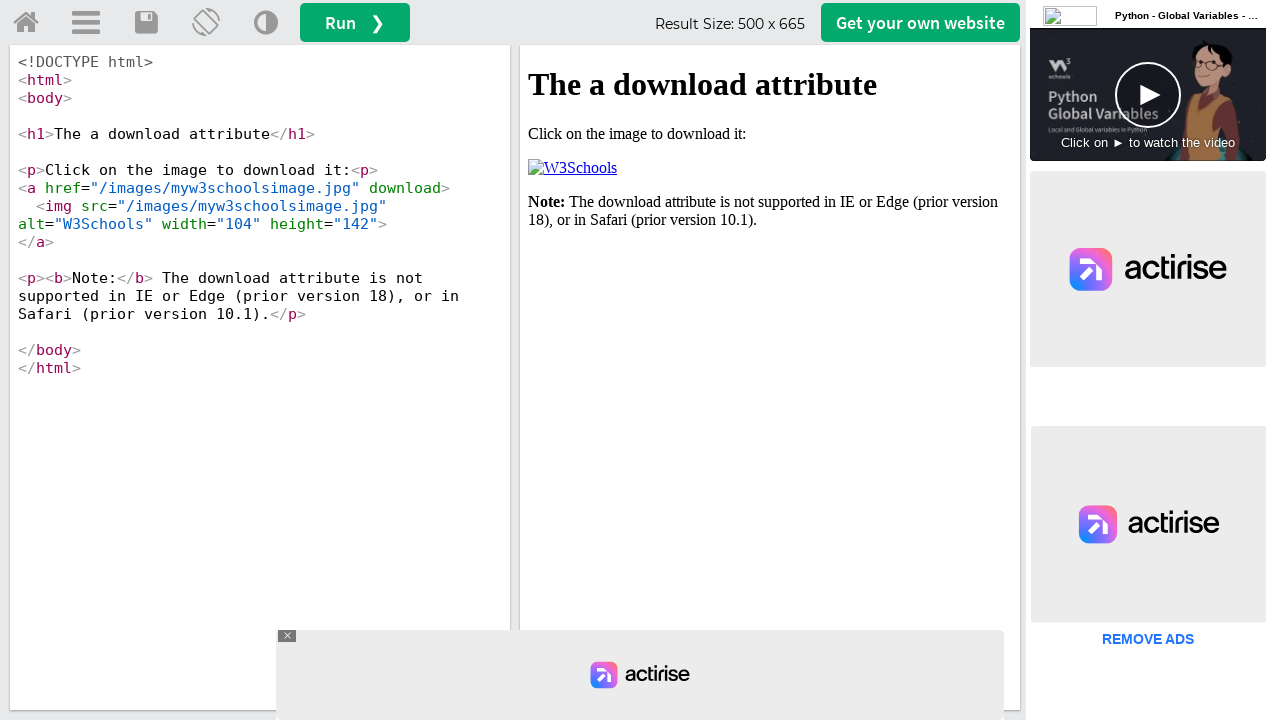

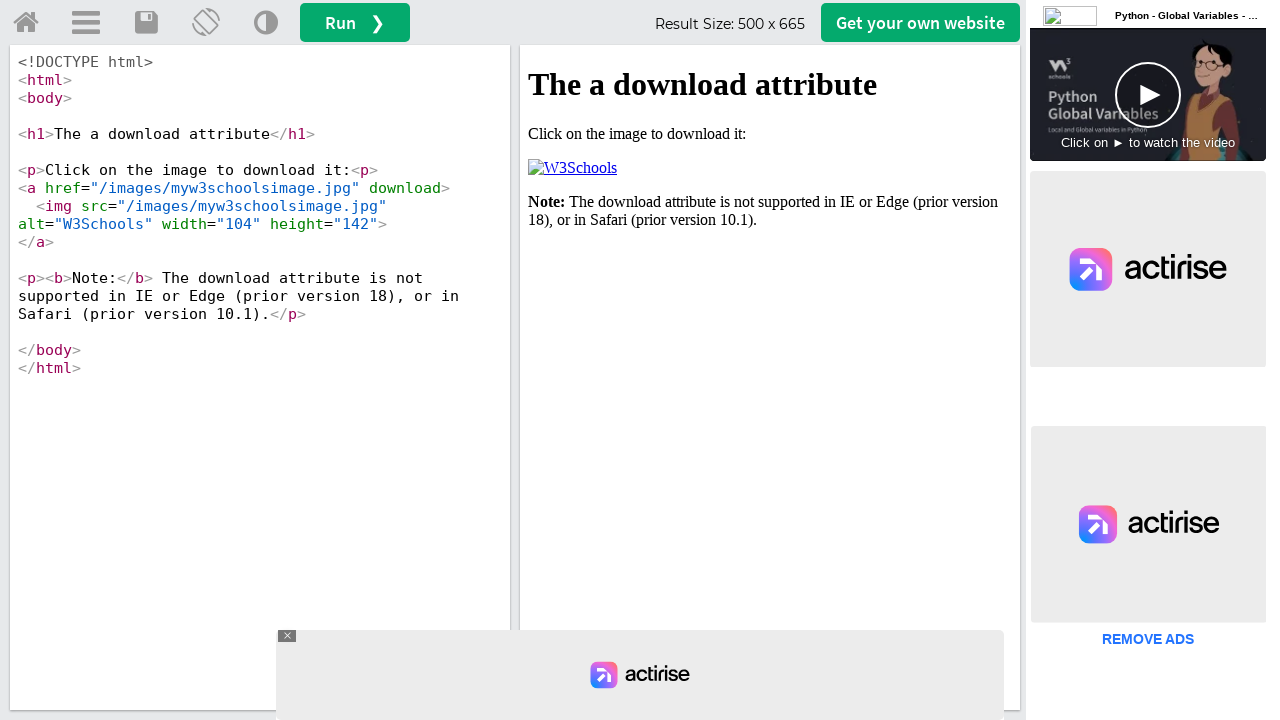